Solves a math captcha by reading two numbers from the page, calculating their sum, selecting the correct answer from a dropdown menu, and submitting the form.

Starting URL: http://suninjuly.github.io/selects1.html

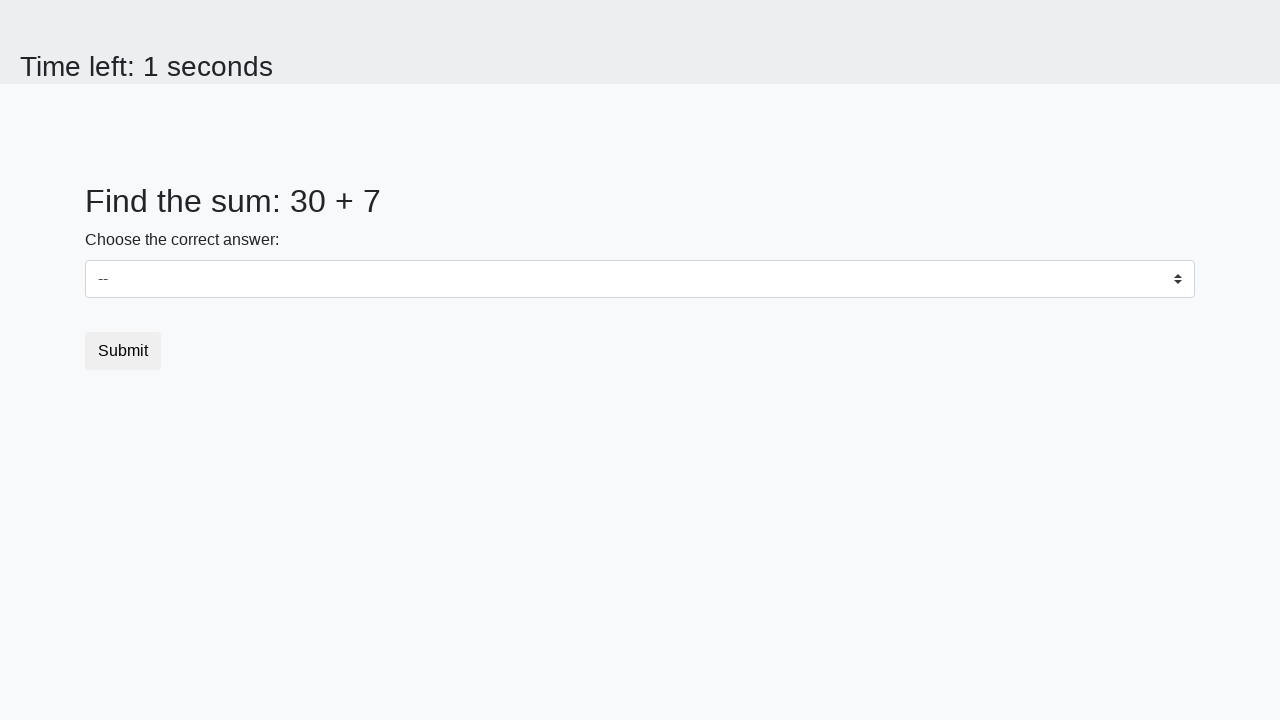

Read first number from #num1 element
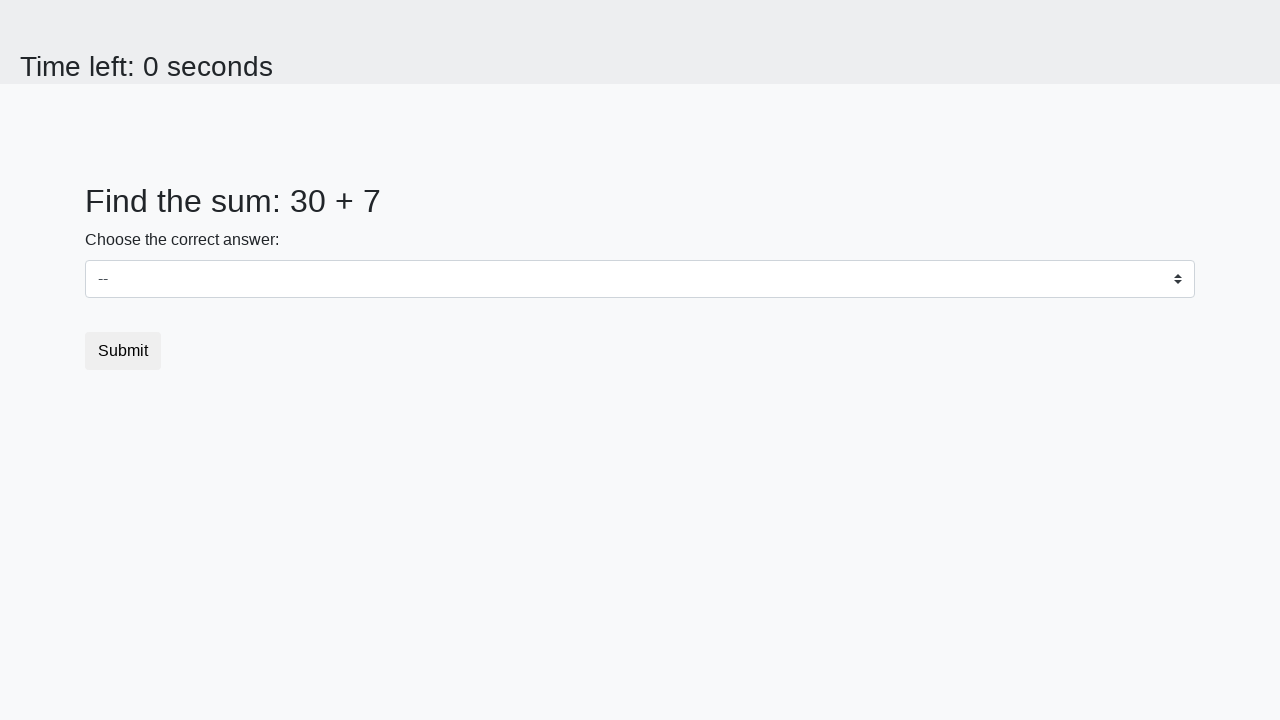

Read second number from #num2 element
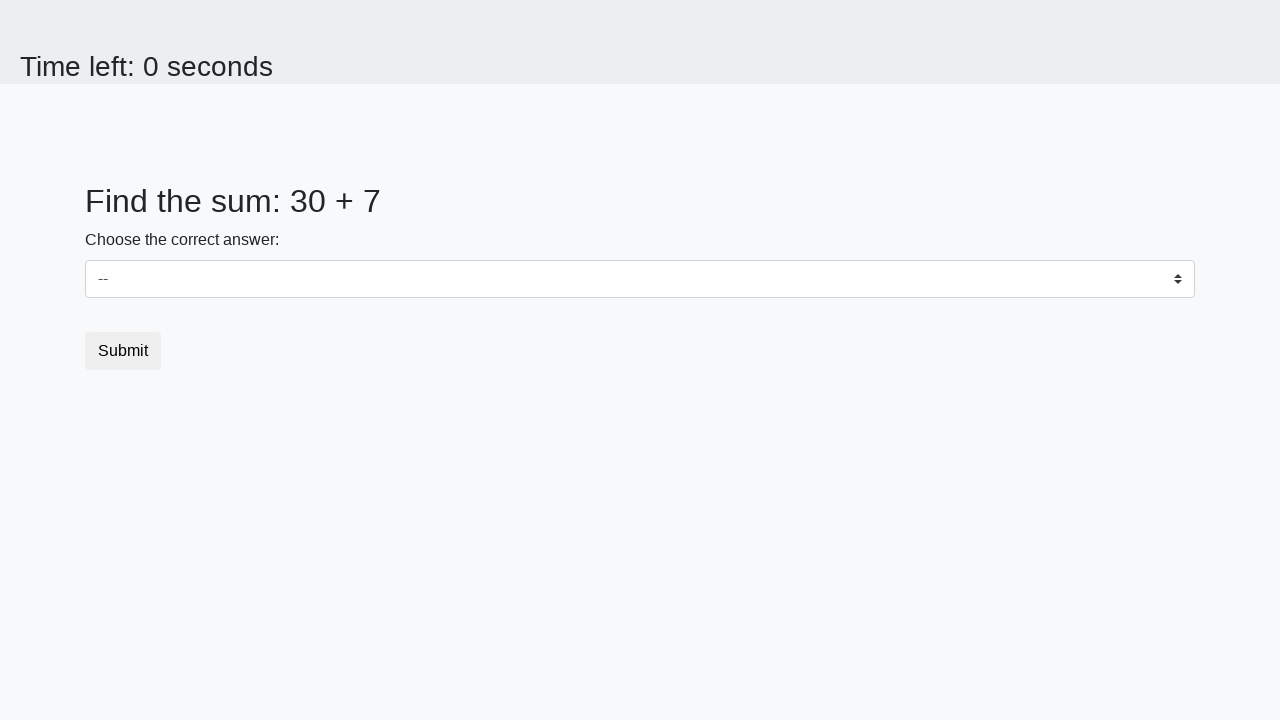

Calculated sum: 30 + 7 = 37
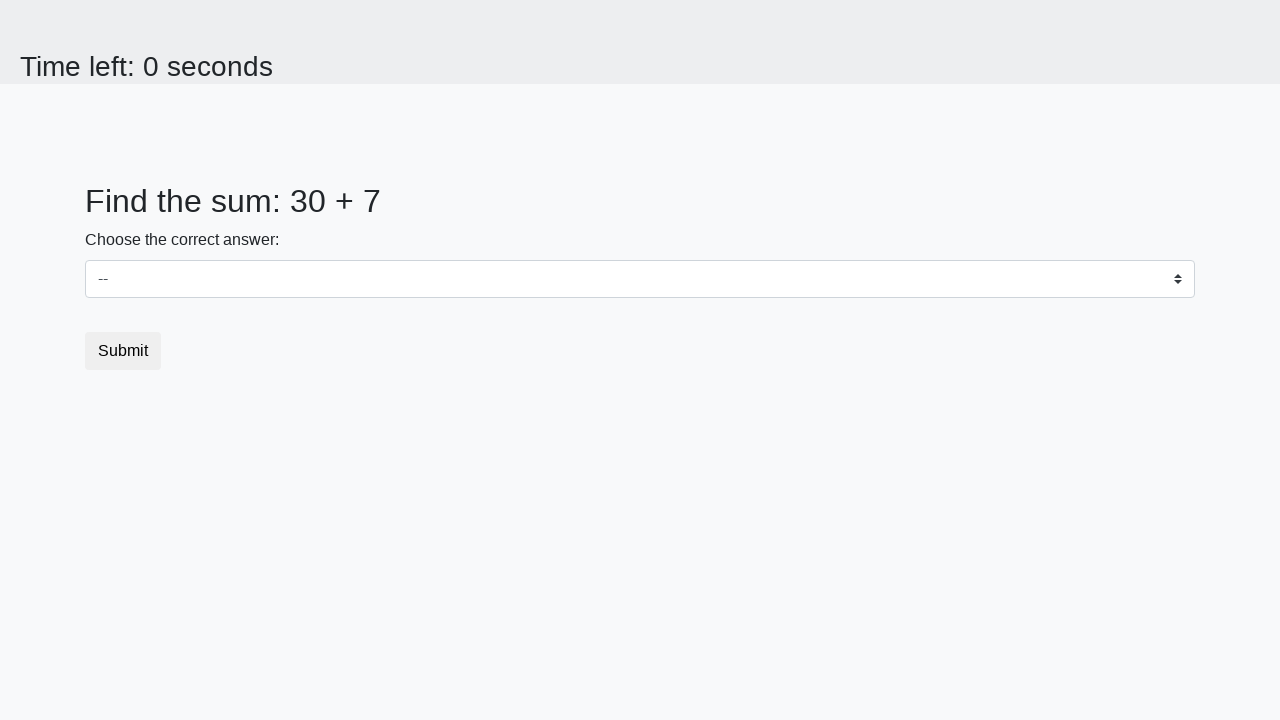

Selected answer 37 from dropdown menu on select
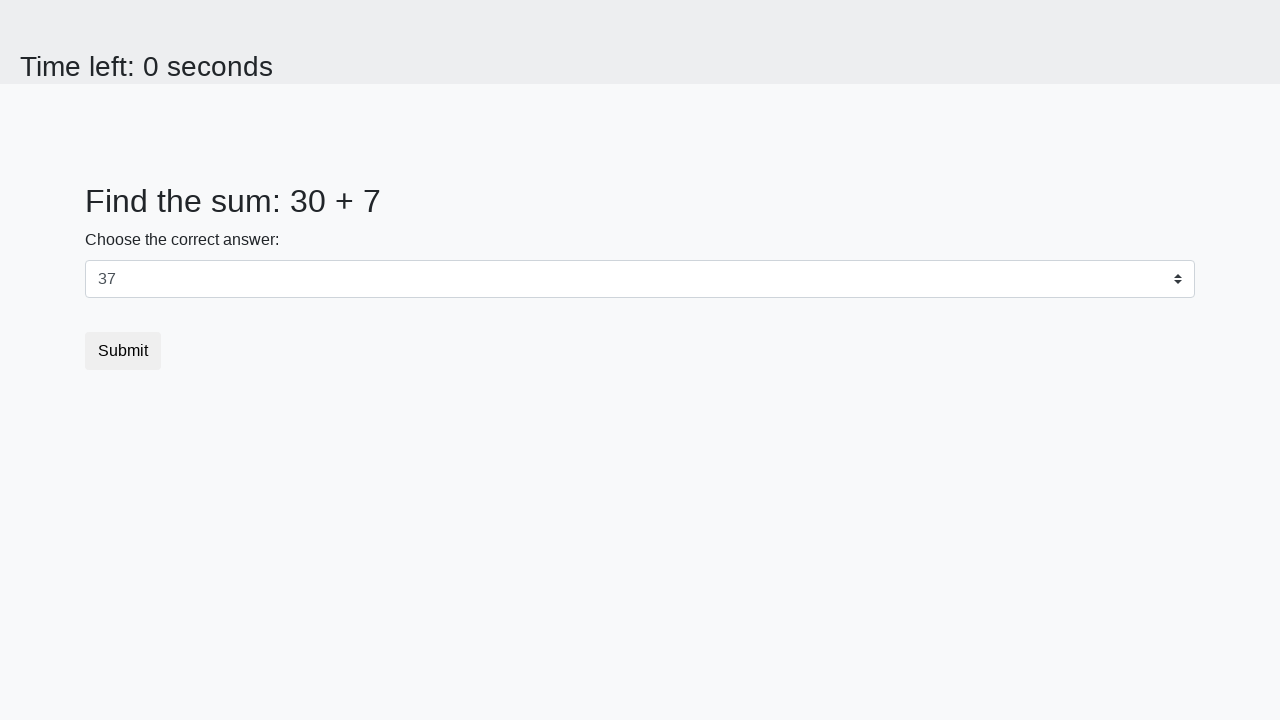

Clicked submit button to solve the captcha at (123, 351) on button.btn
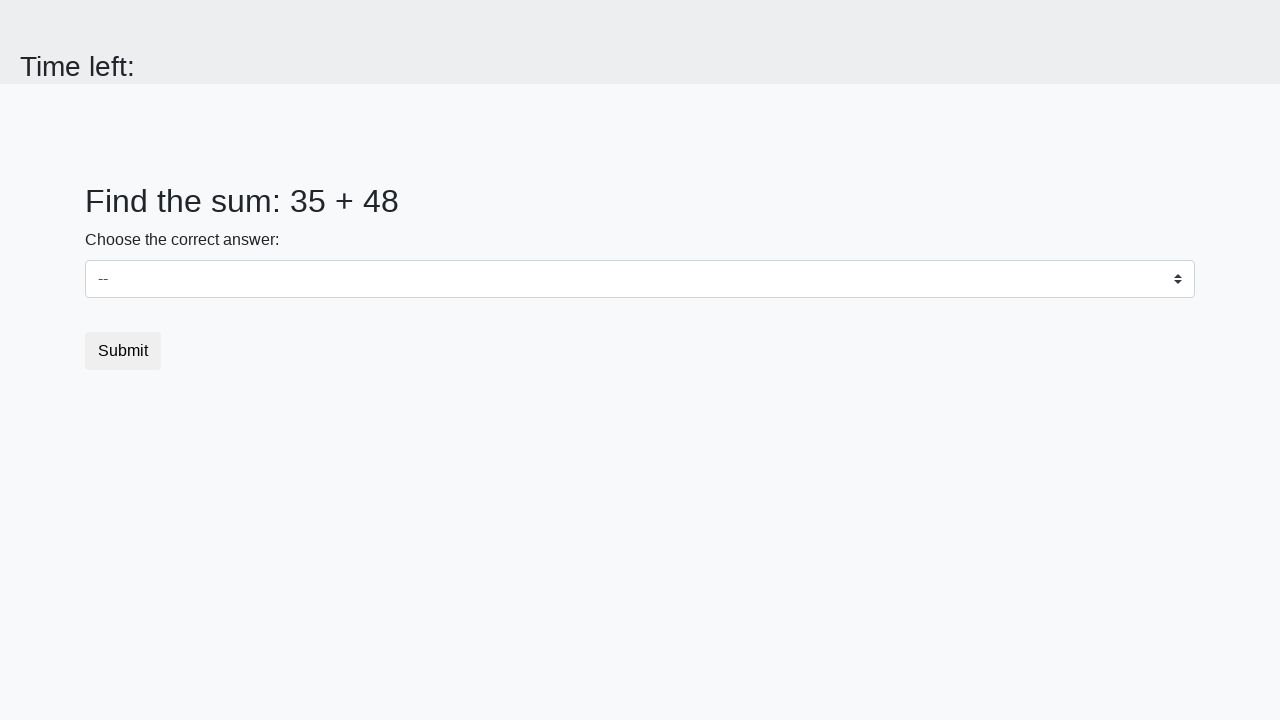

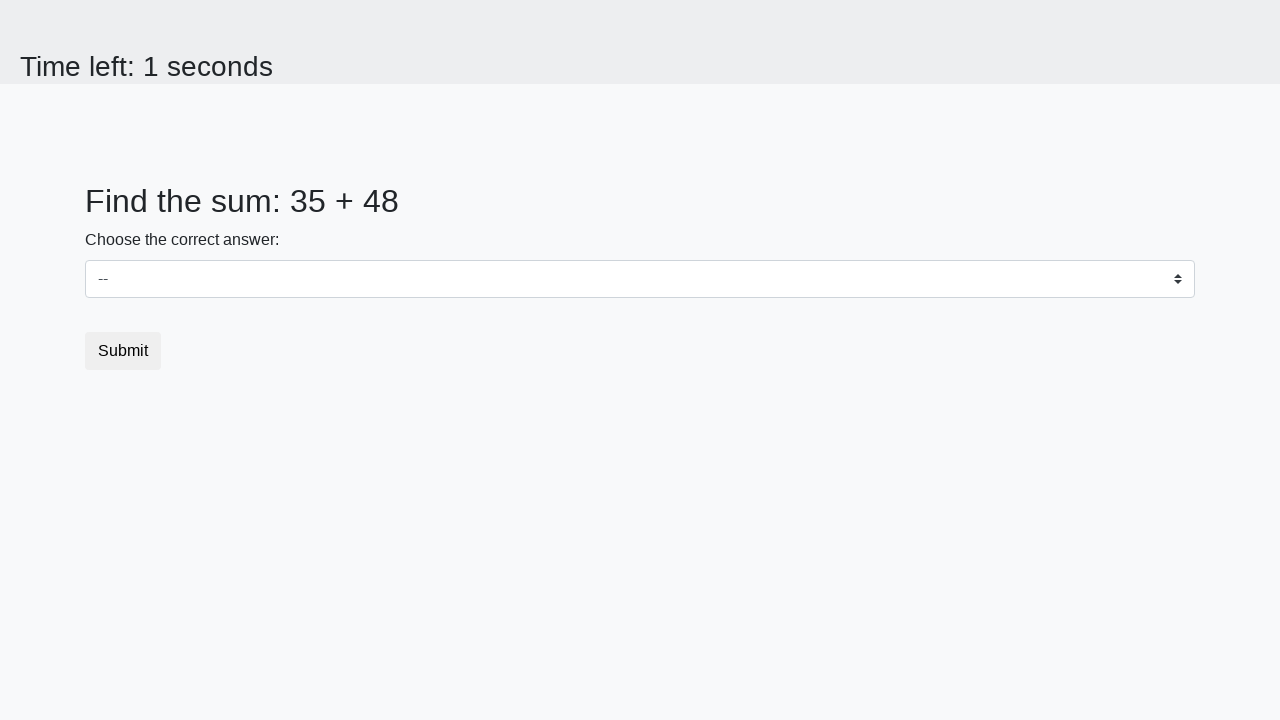